Navigates to the Lamborghini official website homepage and maximizes the browser window to verify the page loads successfully.

Starting URL: https://www.lamborghini.com/en-en

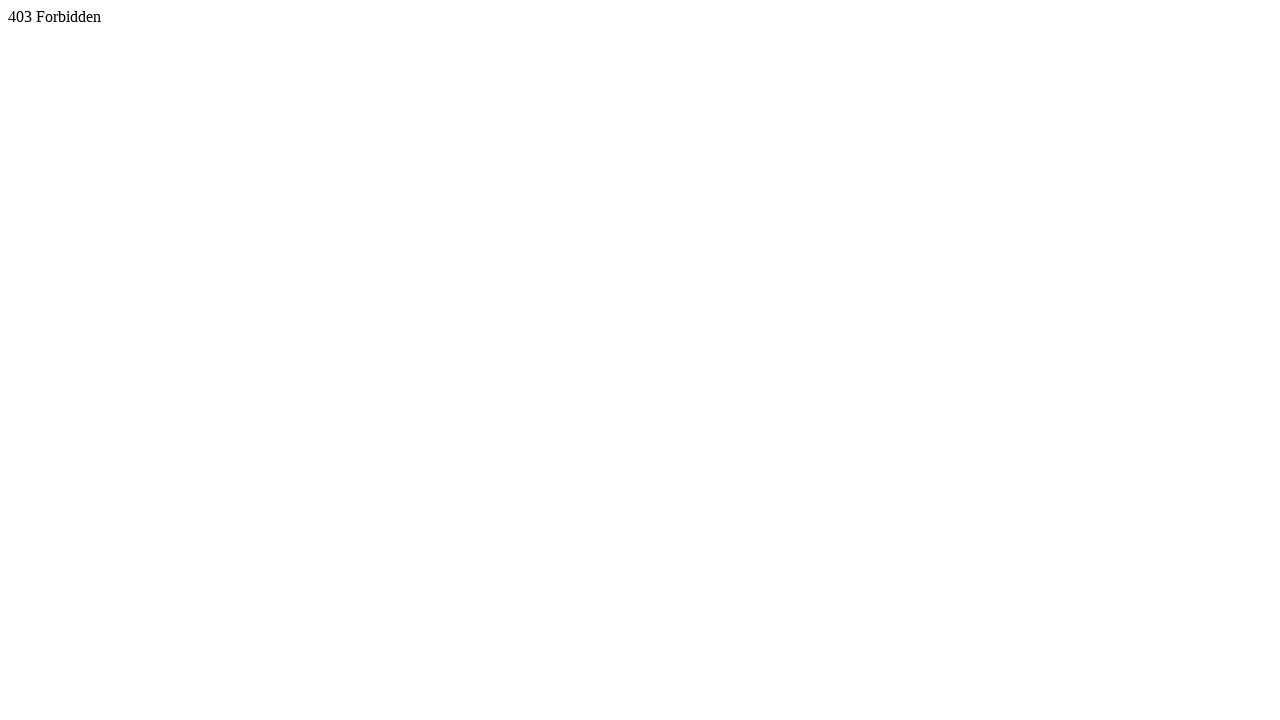

Set viewport size to 1920x1080 to maximize browser window
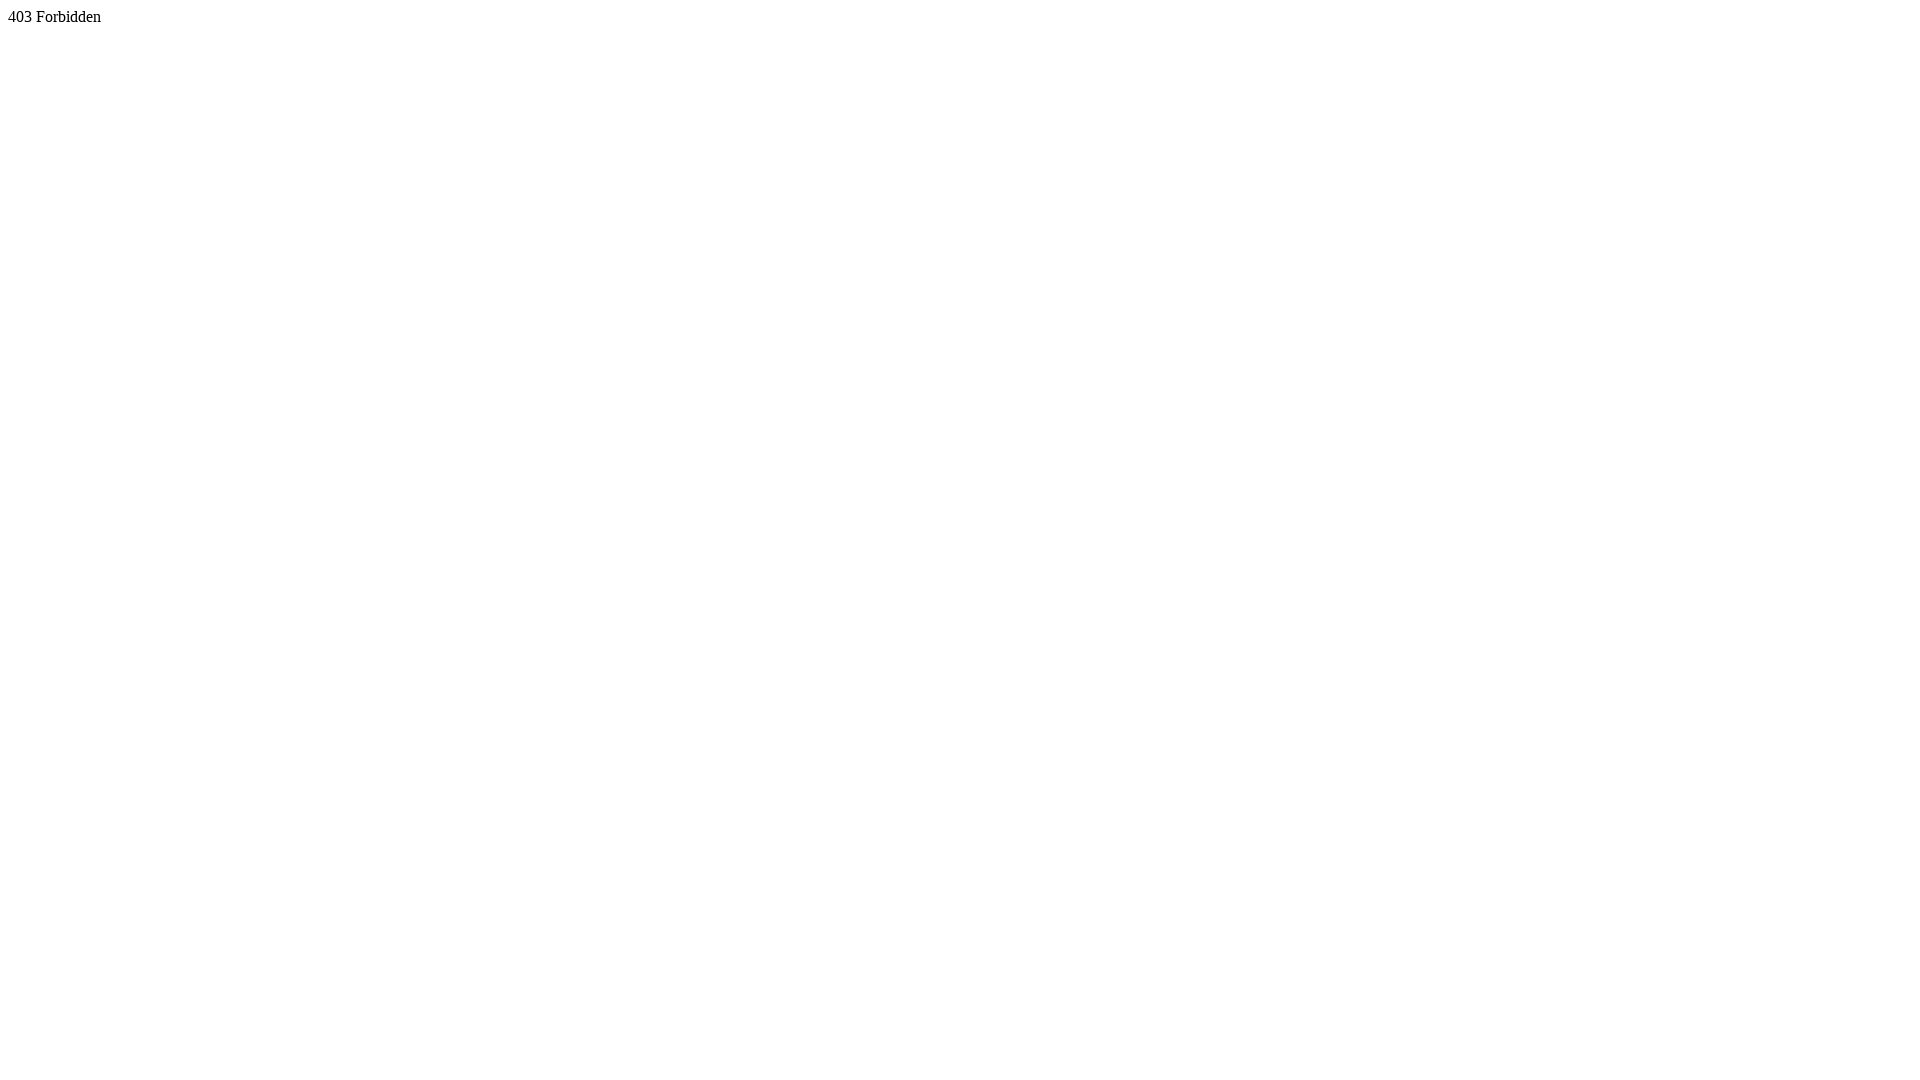

Page loaded successfully - DOM content fully rendered
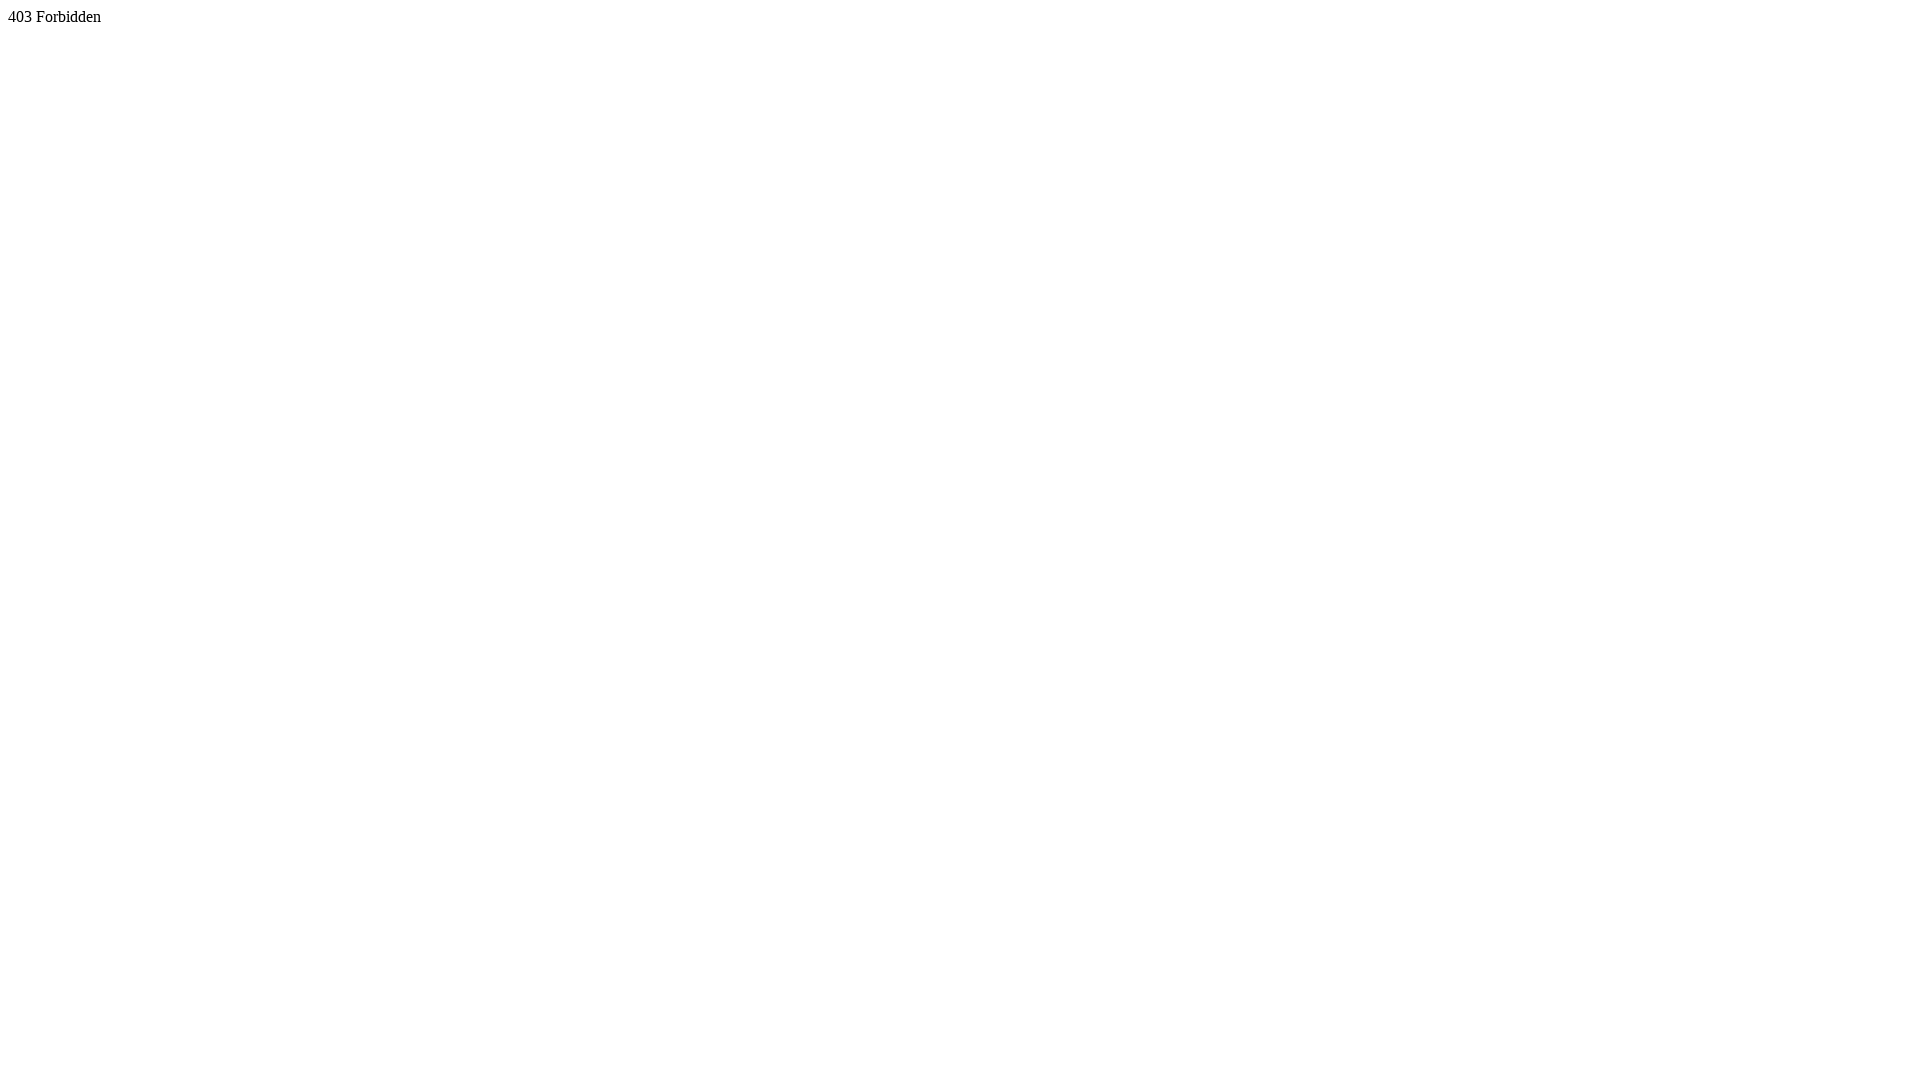

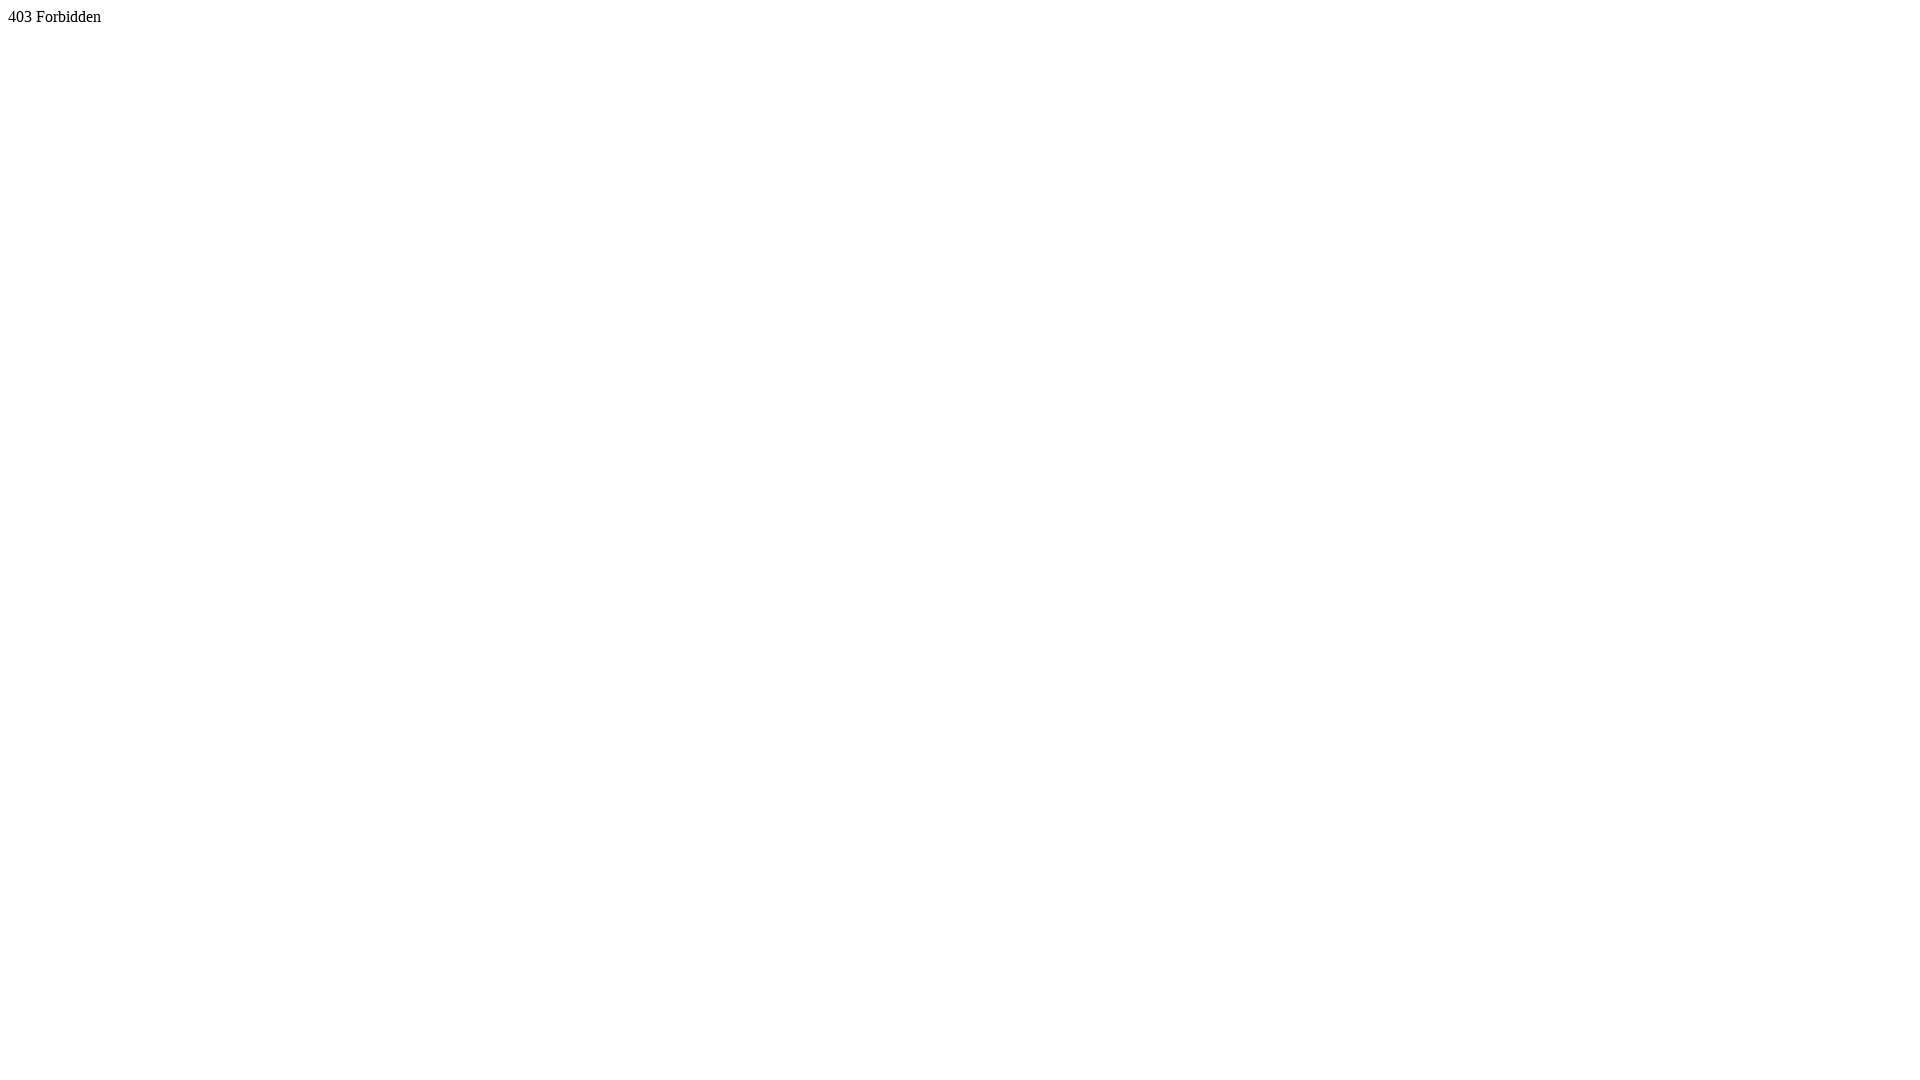